Fills out a text box form with user information including name, email, and addresses, then submits the form

Starting URL: https://demoqa.com/text-box

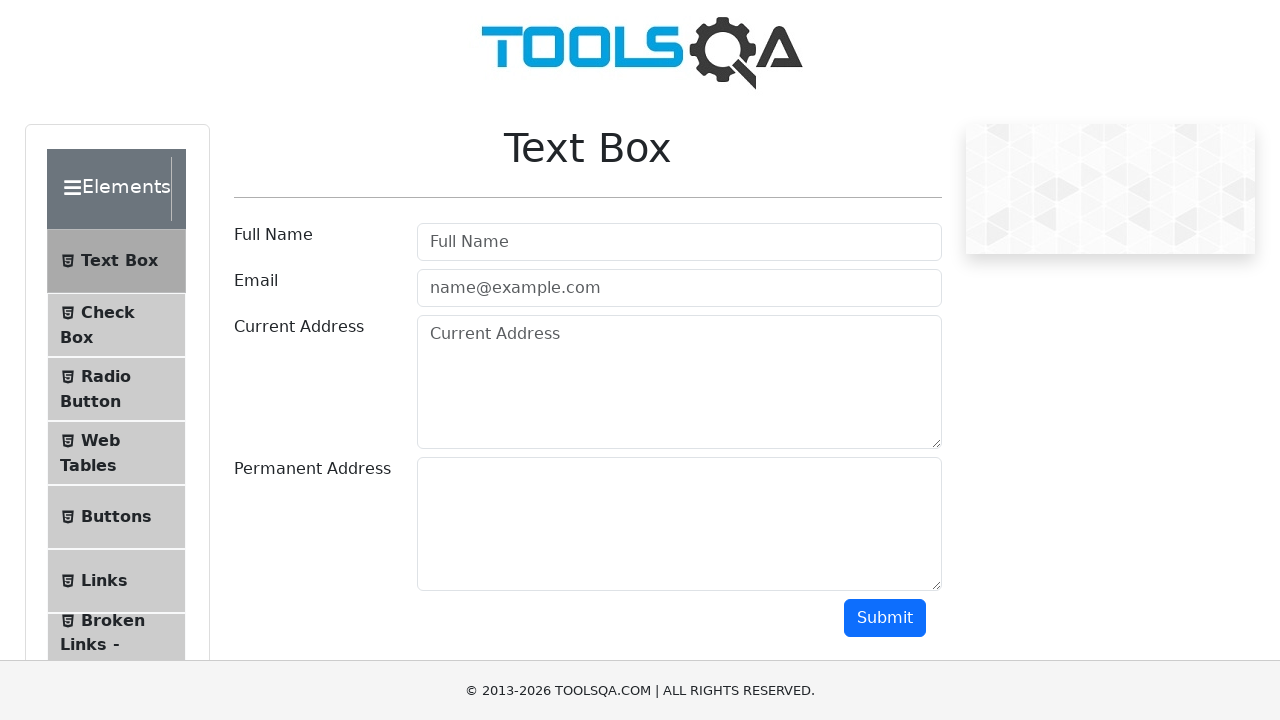

Filled full name field with 'Kanat Keneshov' on #userName
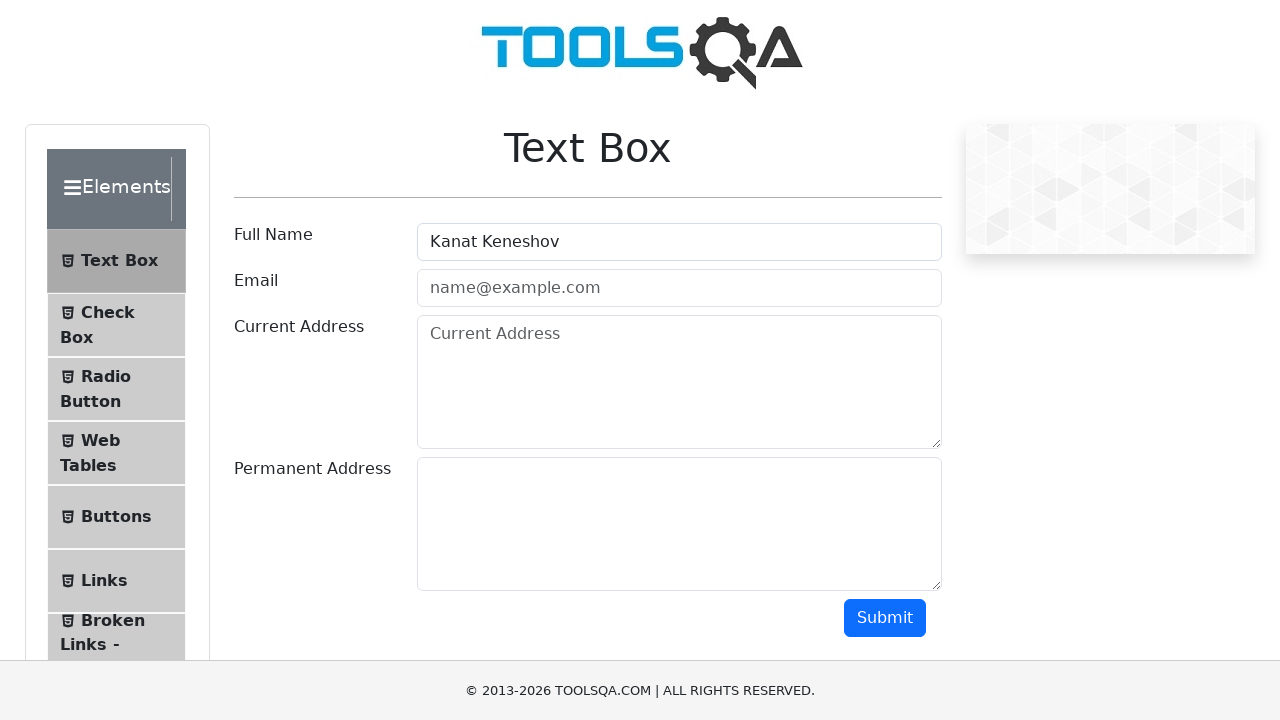

Filled email field with 'kana@gmail.com' on #userEmail
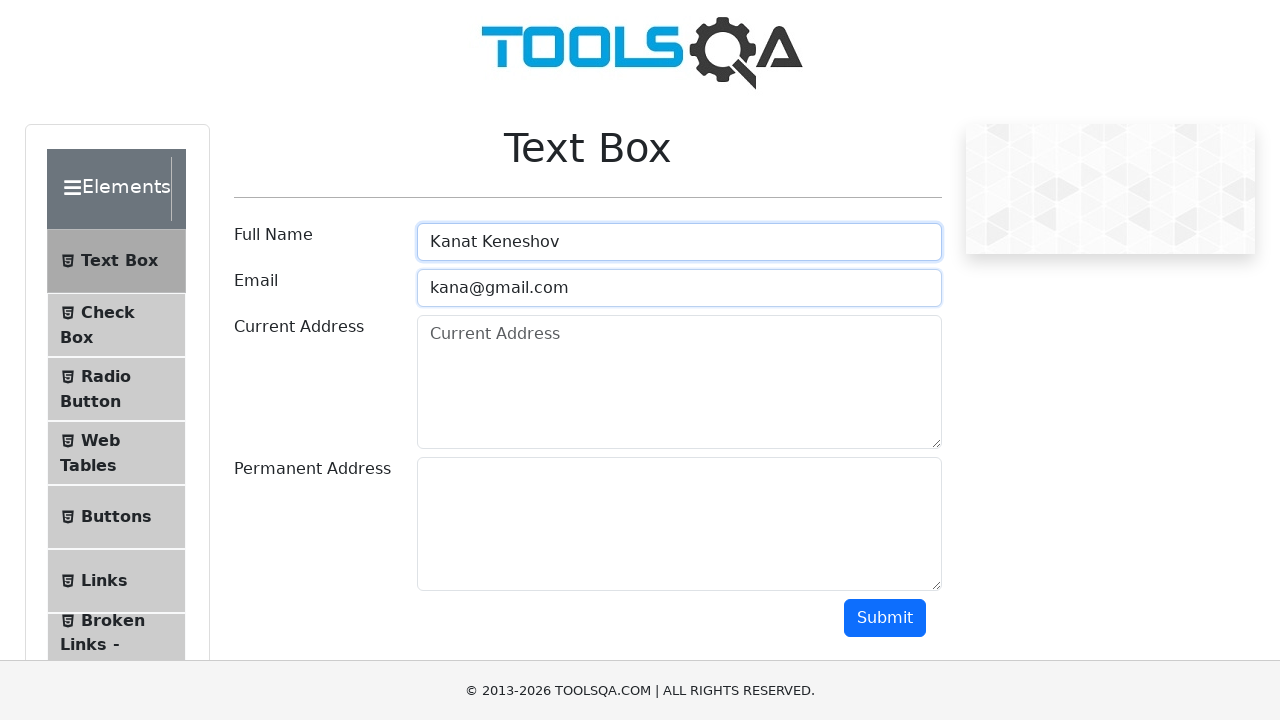

Filled current address field with 'Amanbaeva 179' on #currentAddress
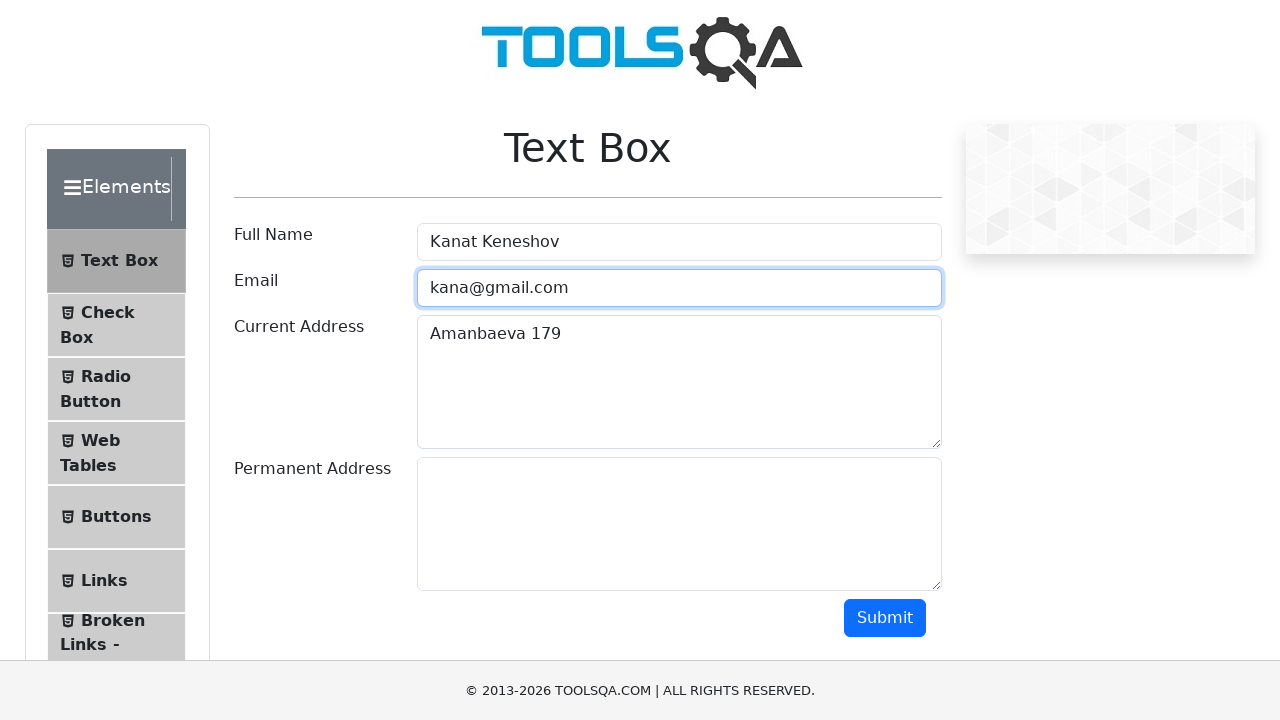

Filled permanent address field with 'Manasa 74/1' on #permanentAddress
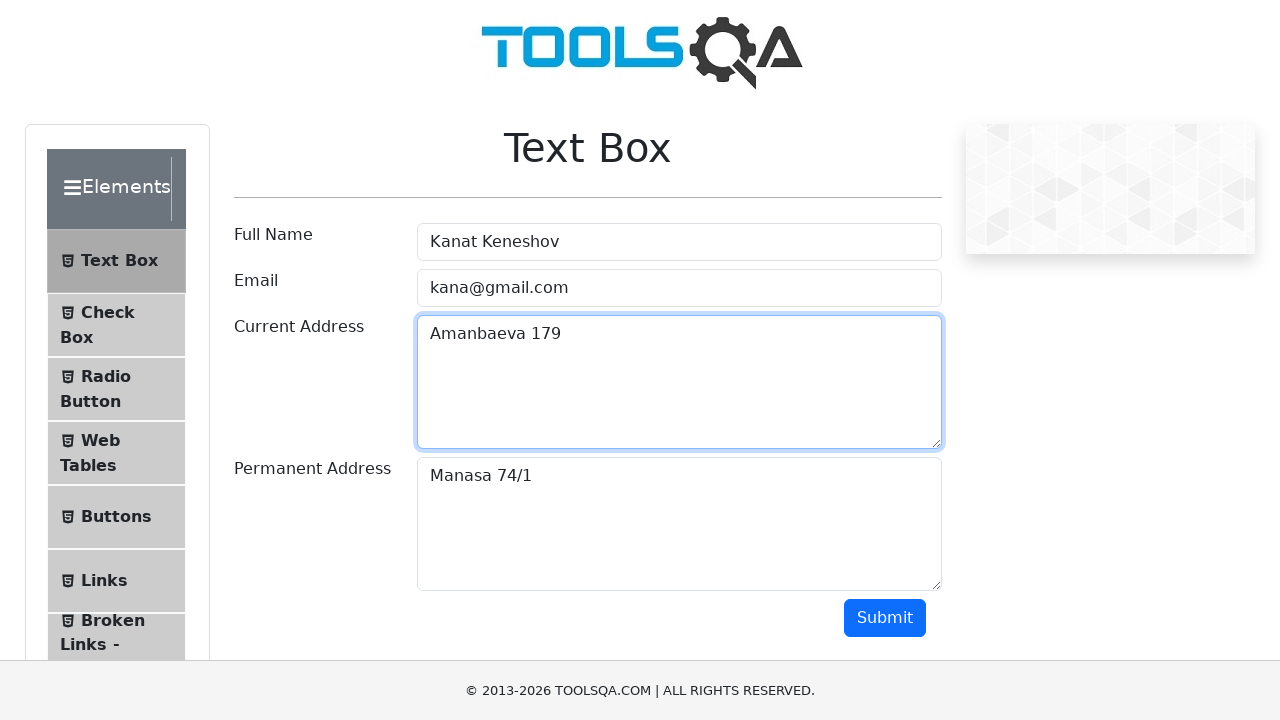

Scrolled down 250 pixels to reveal submit button
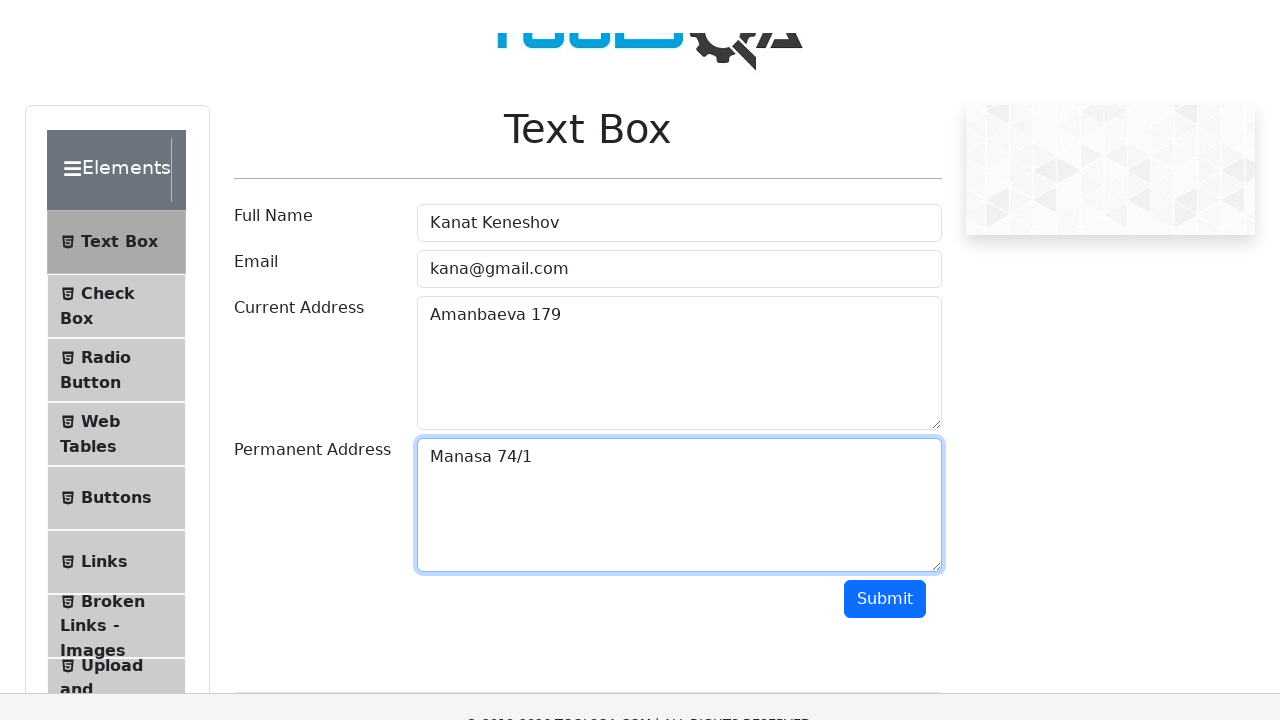

Clicked submit button to submit the form at (885, 368) on #submit
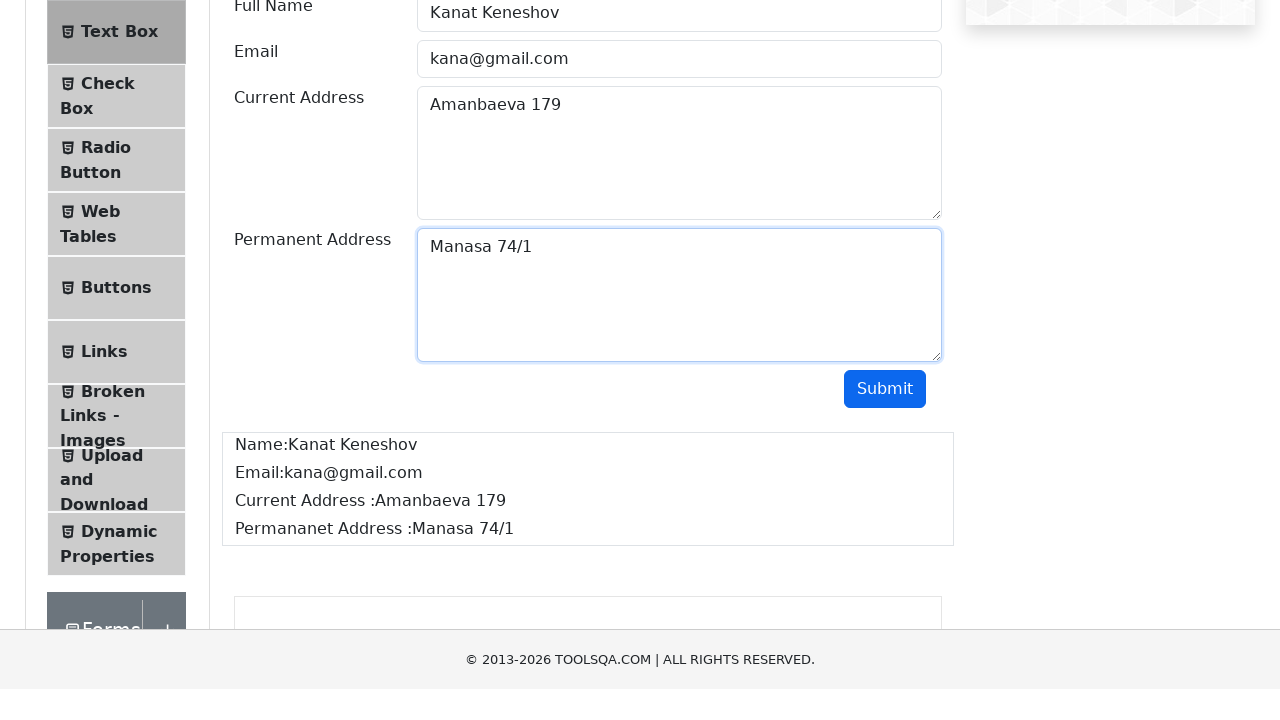

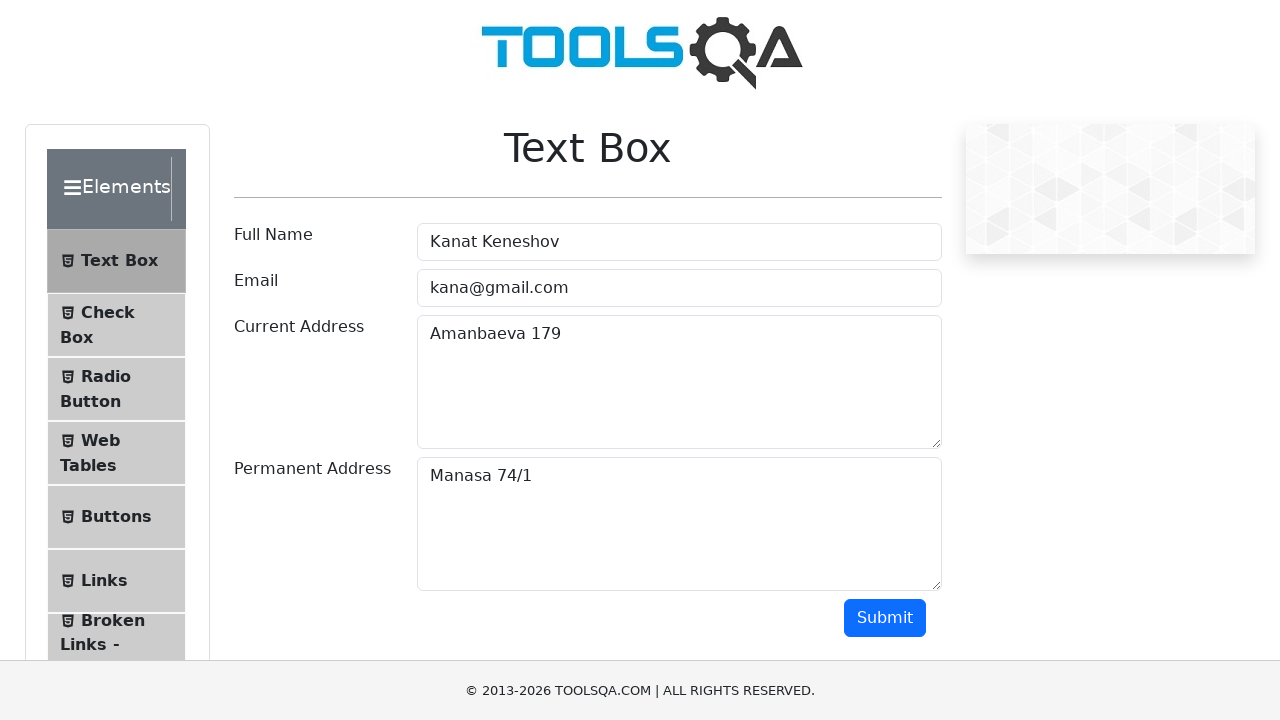